Fills out the sample web form with valid user information and submits it, then verifies the confirmation modal displays the submitted data

Starting URL: https://flip-sample-form.onrender.com

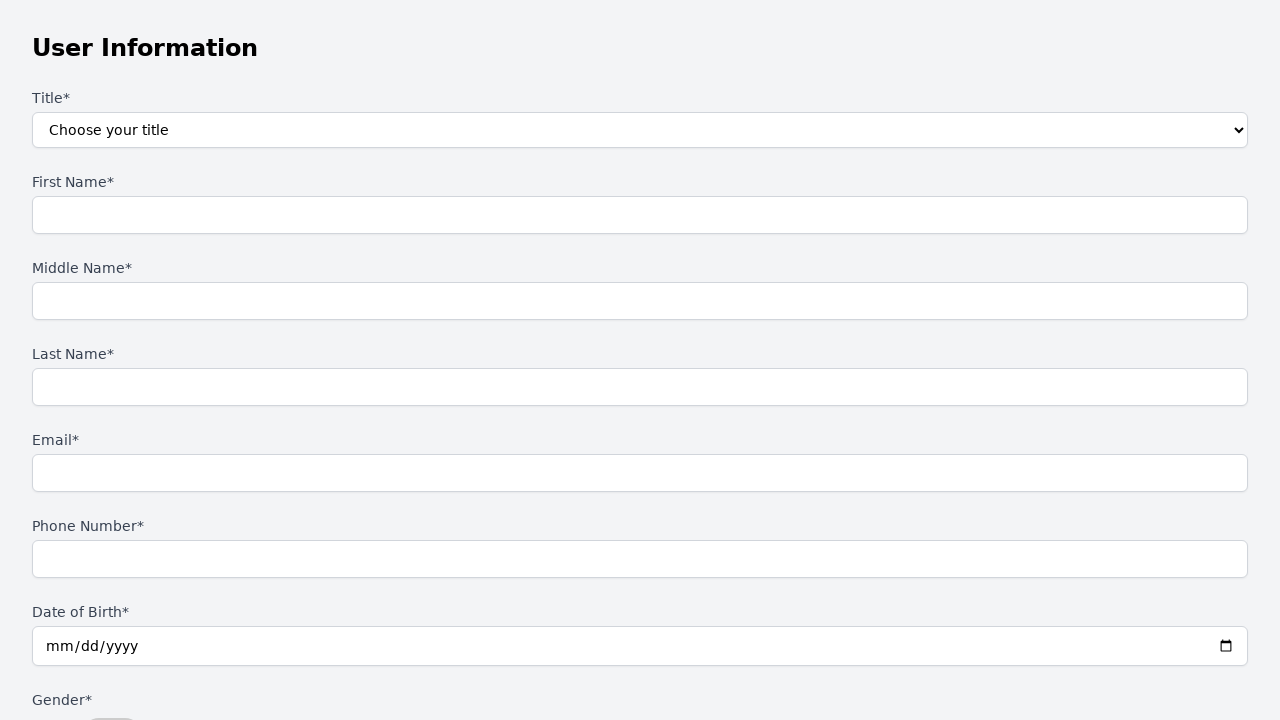

Selected 'Mr.' as title on label:has-text('Title*') + select, #title
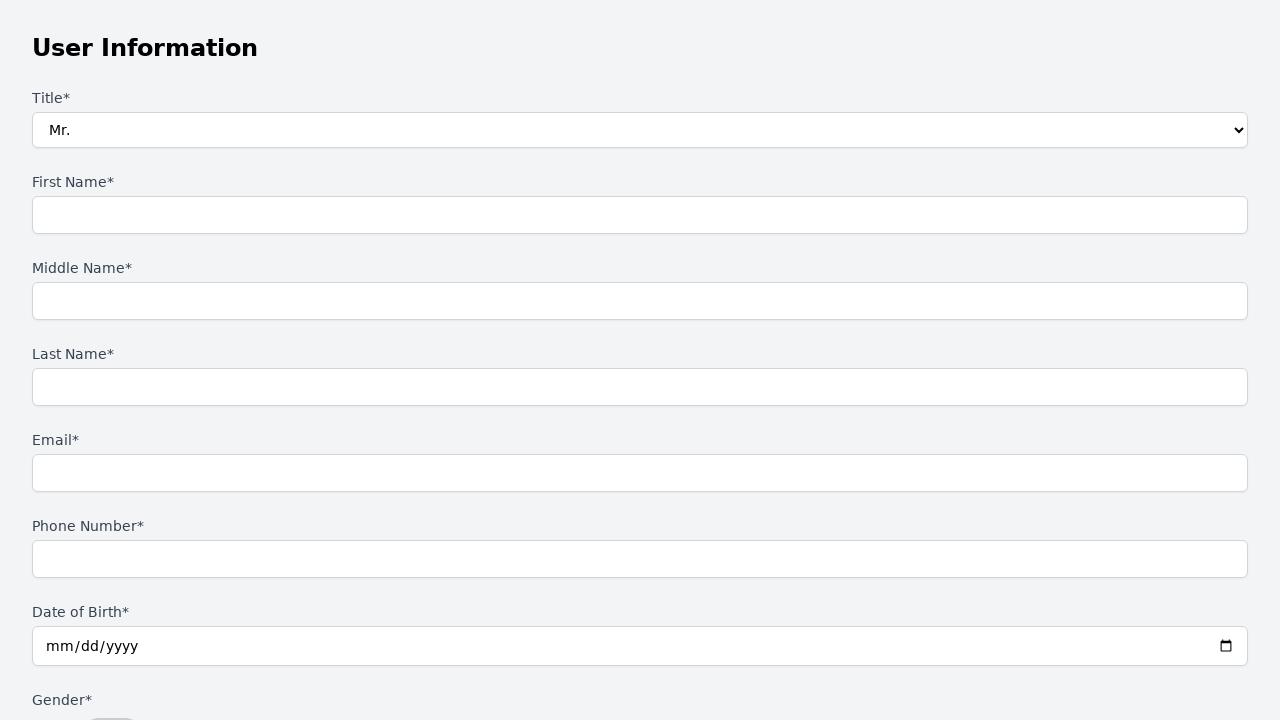

Filled first name field with 'Jonathan' on input[id='firstName']
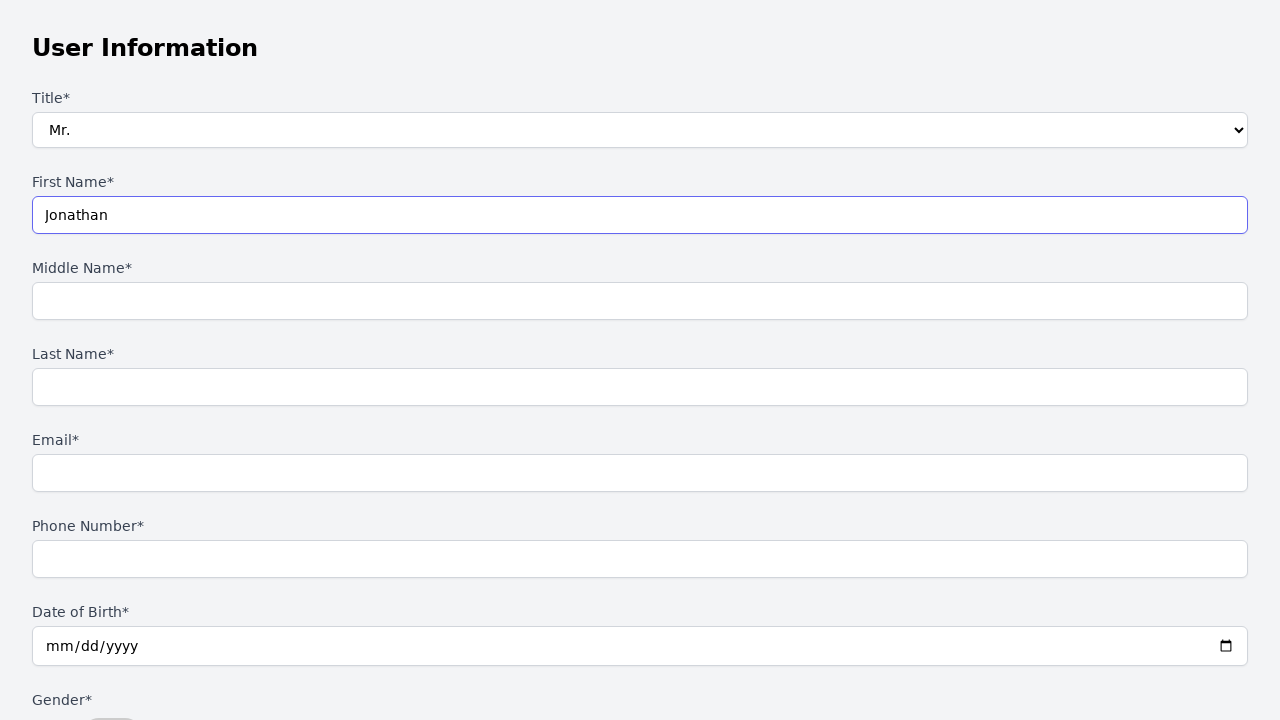

Filled middle name field with 'Robert' on input[id='middleName']
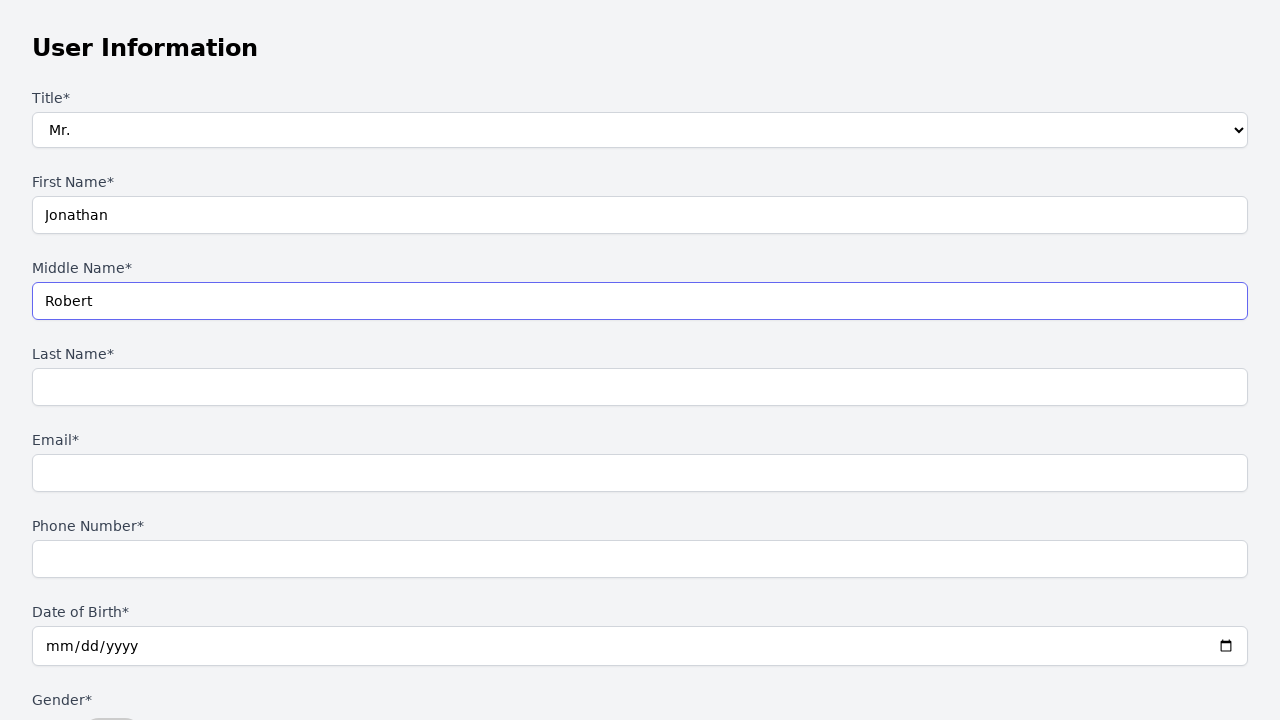

Filled last name field with 'Smith' on input[id='lastName']
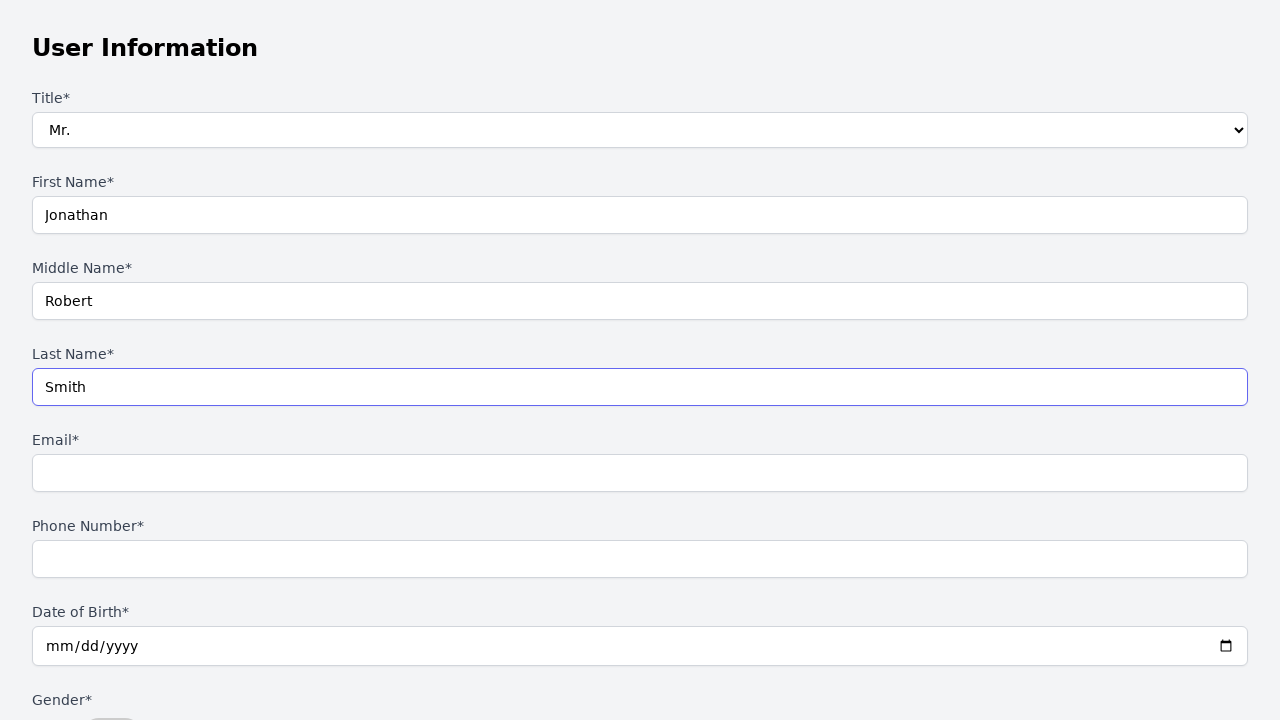

Filled email field with 'jonathan.smith@example.com' on input[id='email']
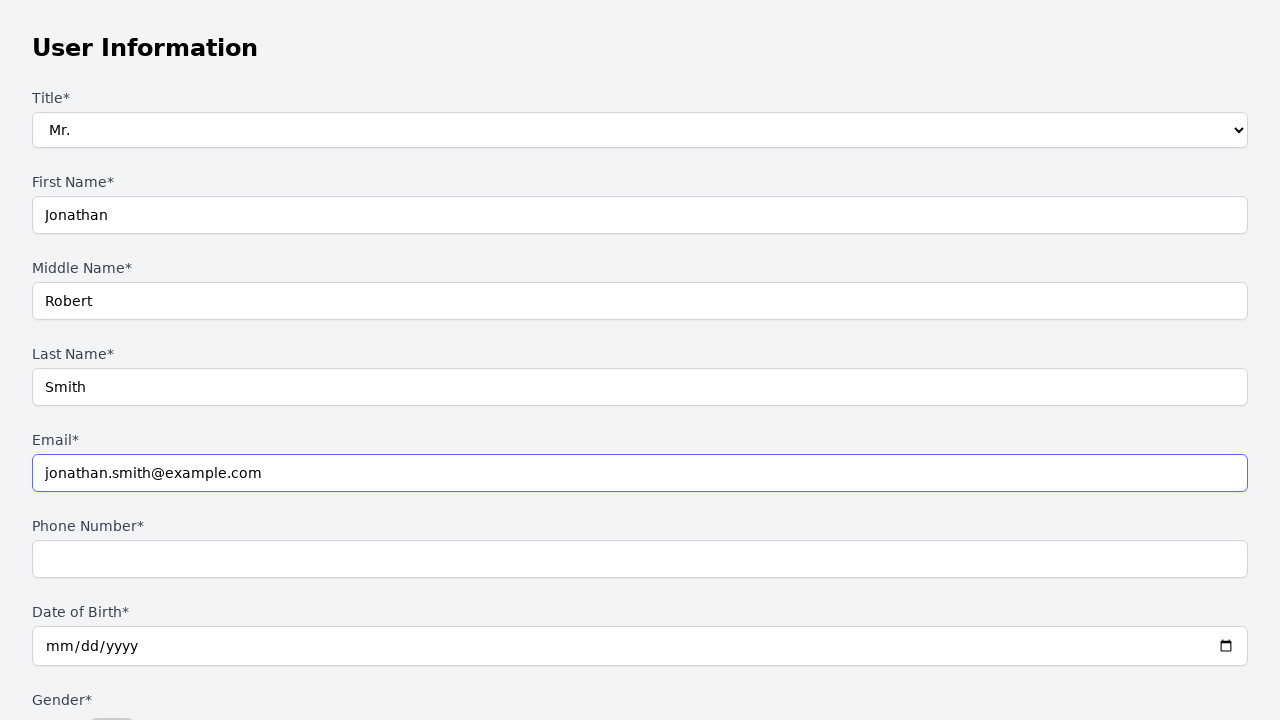

Filled phone number field with '081234567890' on input[id='phone']
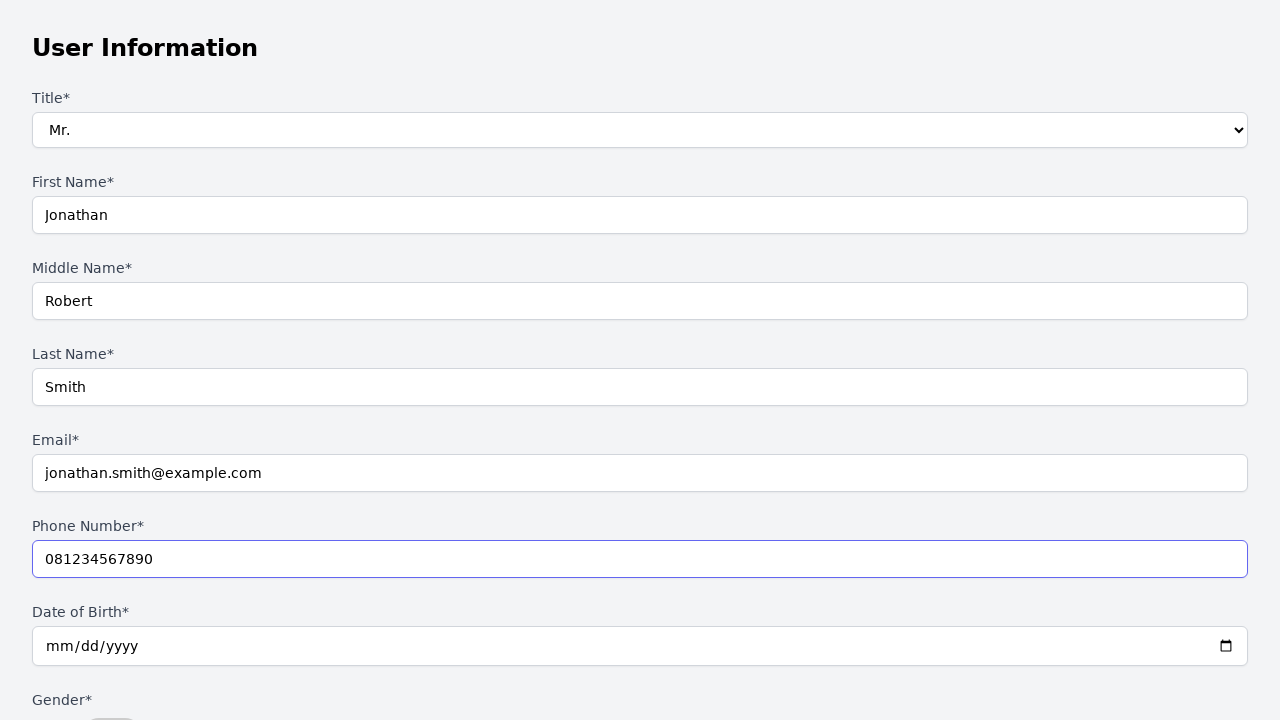

Filled date of birth field with '1990-05-15' on input[id='dob']
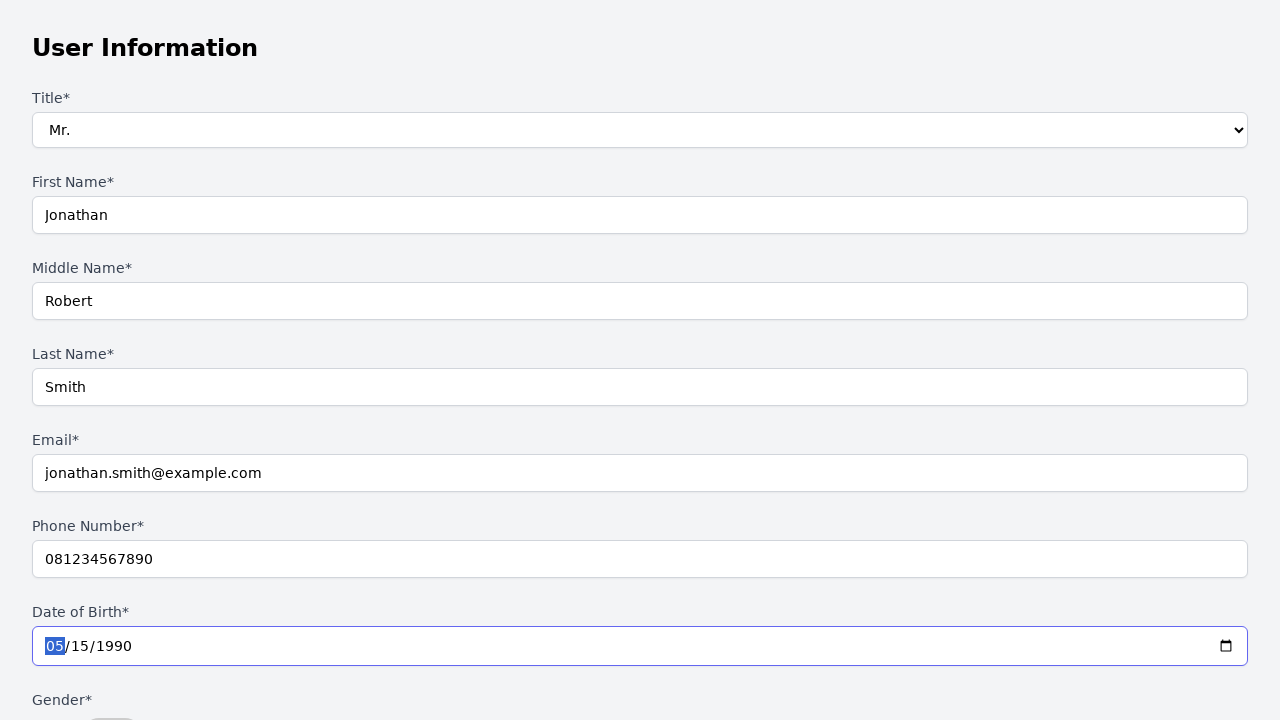

Clicked to select gender option at (640, 703) on text=Male Female
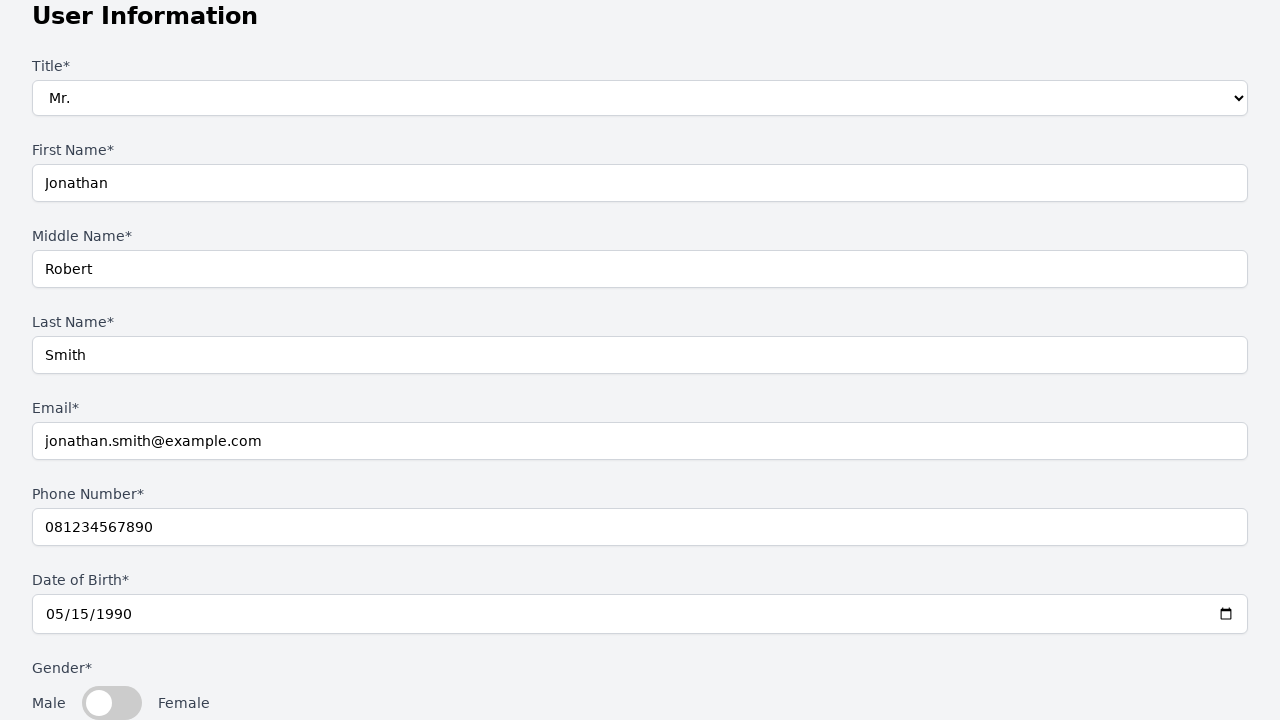

Selected 'DKI Jakarta' as province on #province
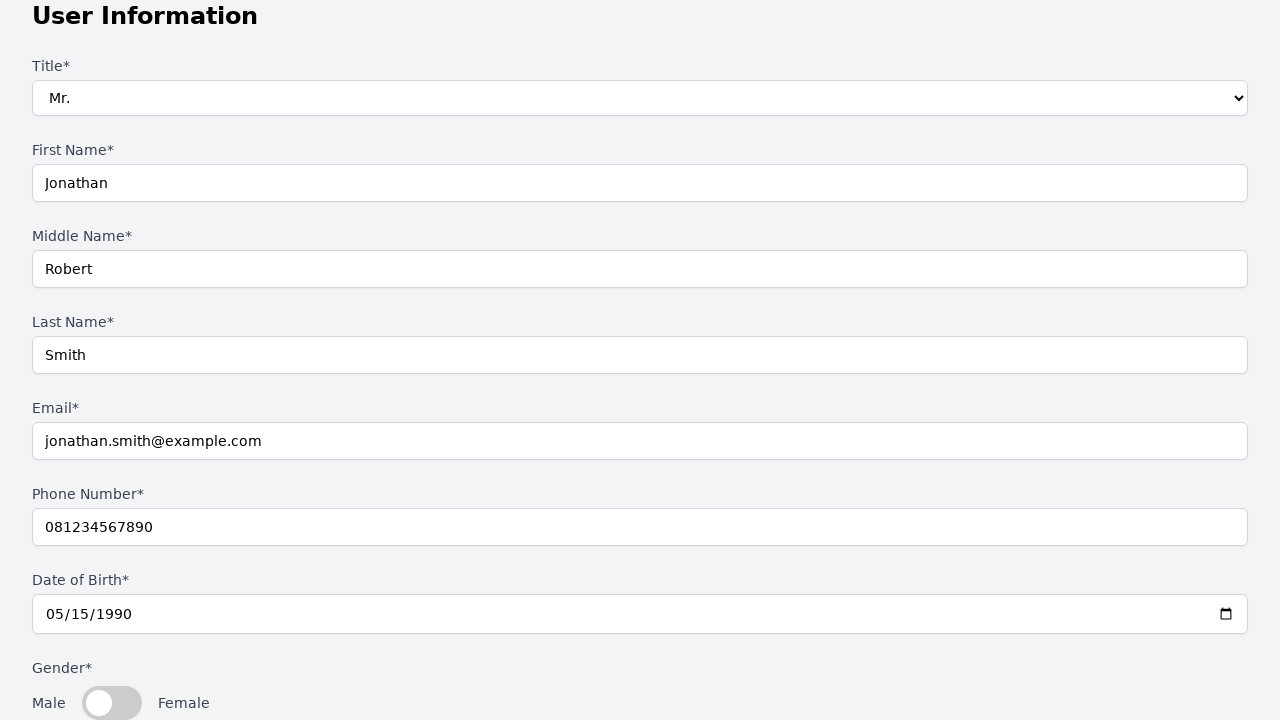

Selected 'Jakarta Selatan' as city on #city
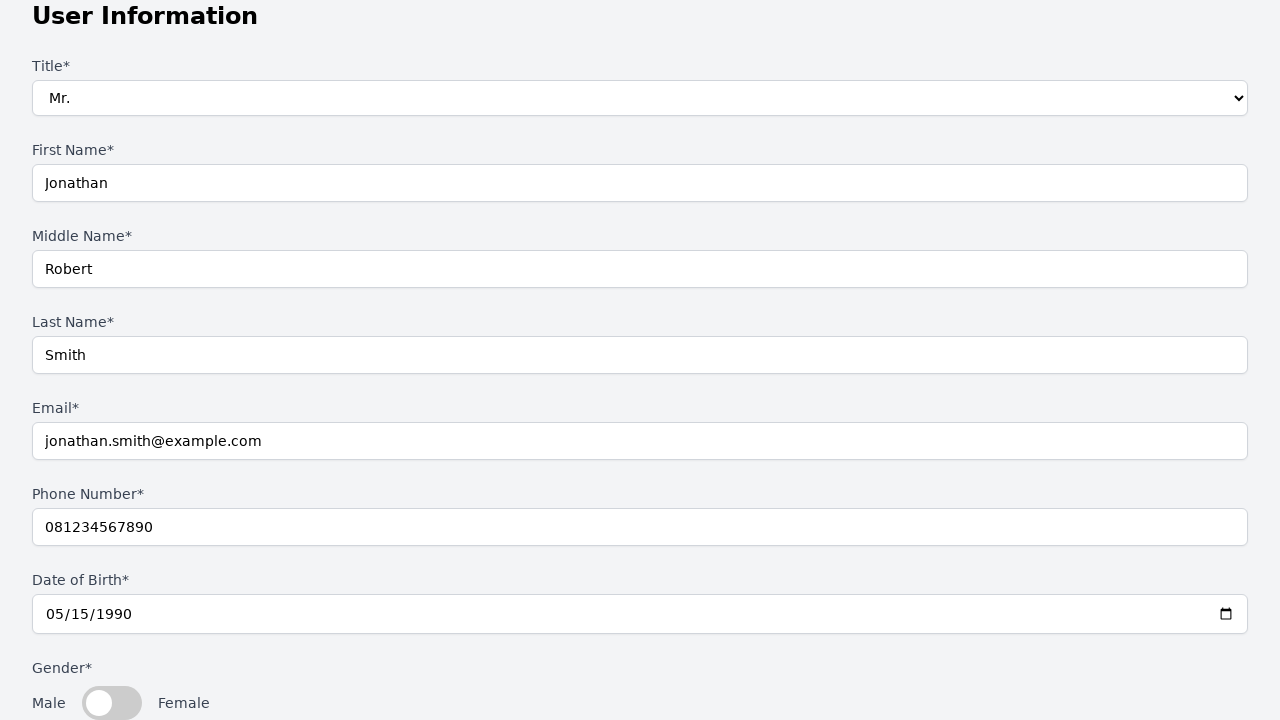

Clicked Submit button to submit the form at (640, 668) on button:has-text('Submit')
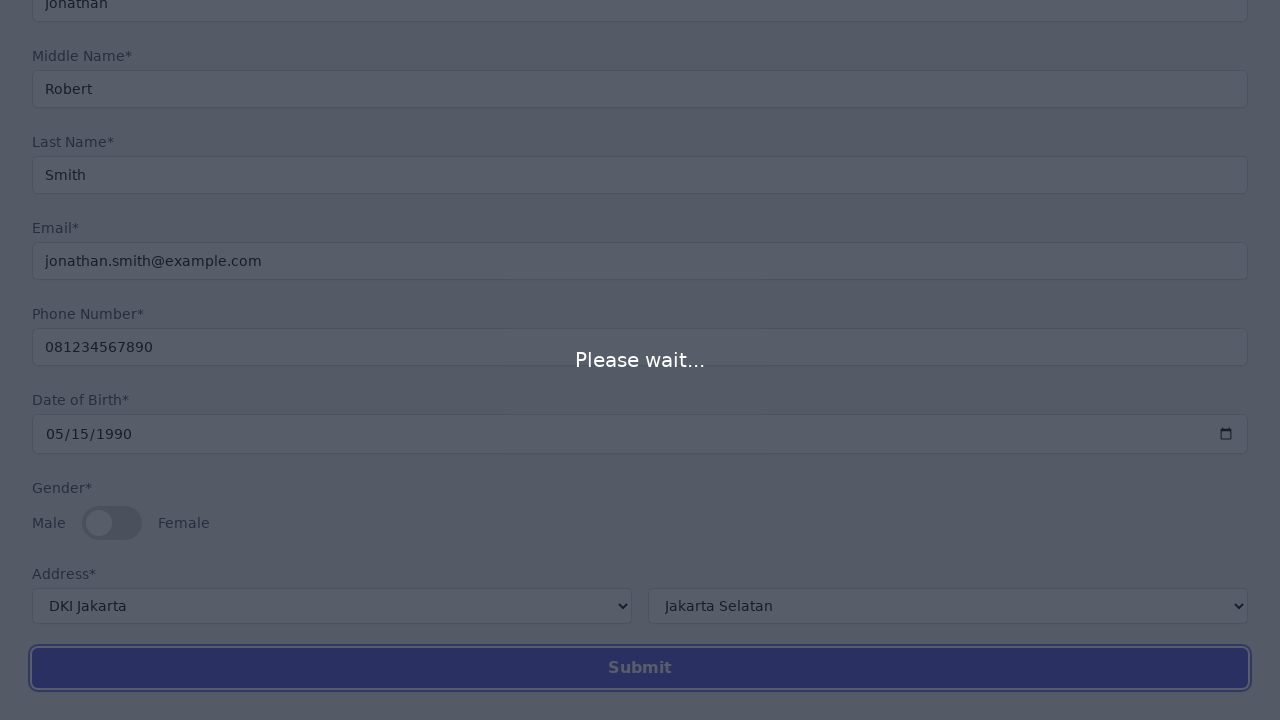

Confirmation modal with 'User Information' title appeared
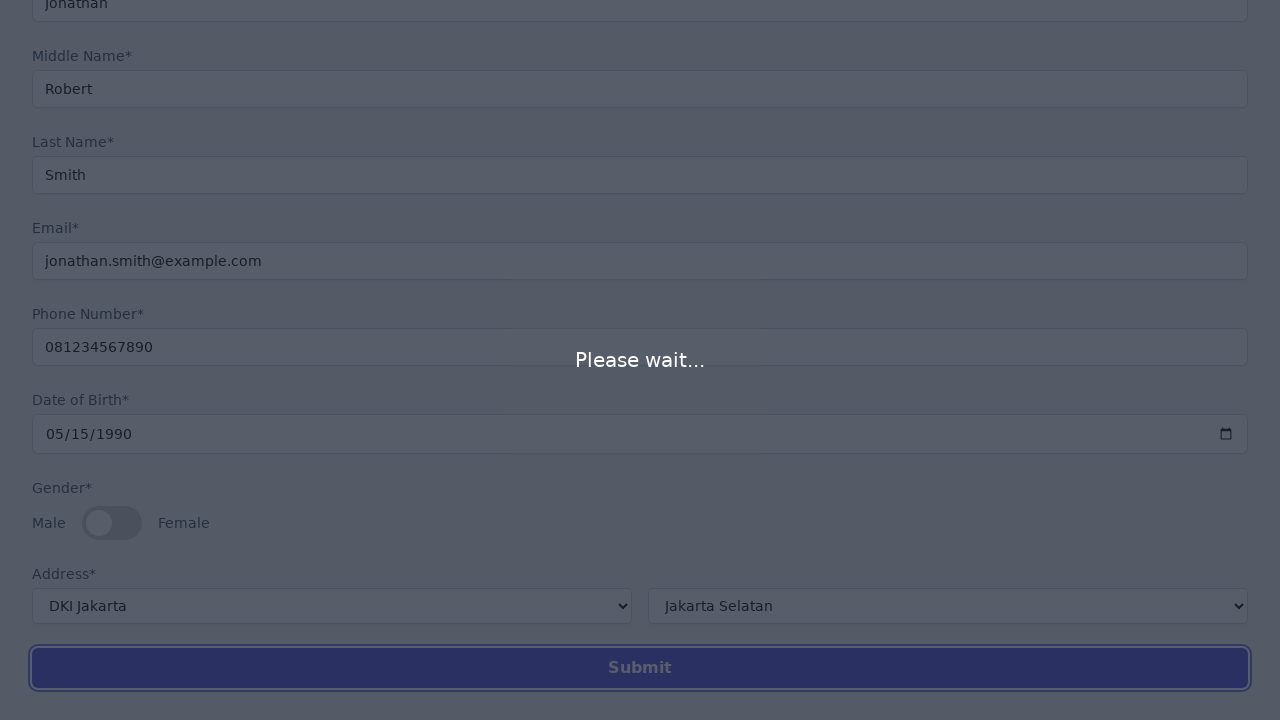

Modal content displayed with submitted user information
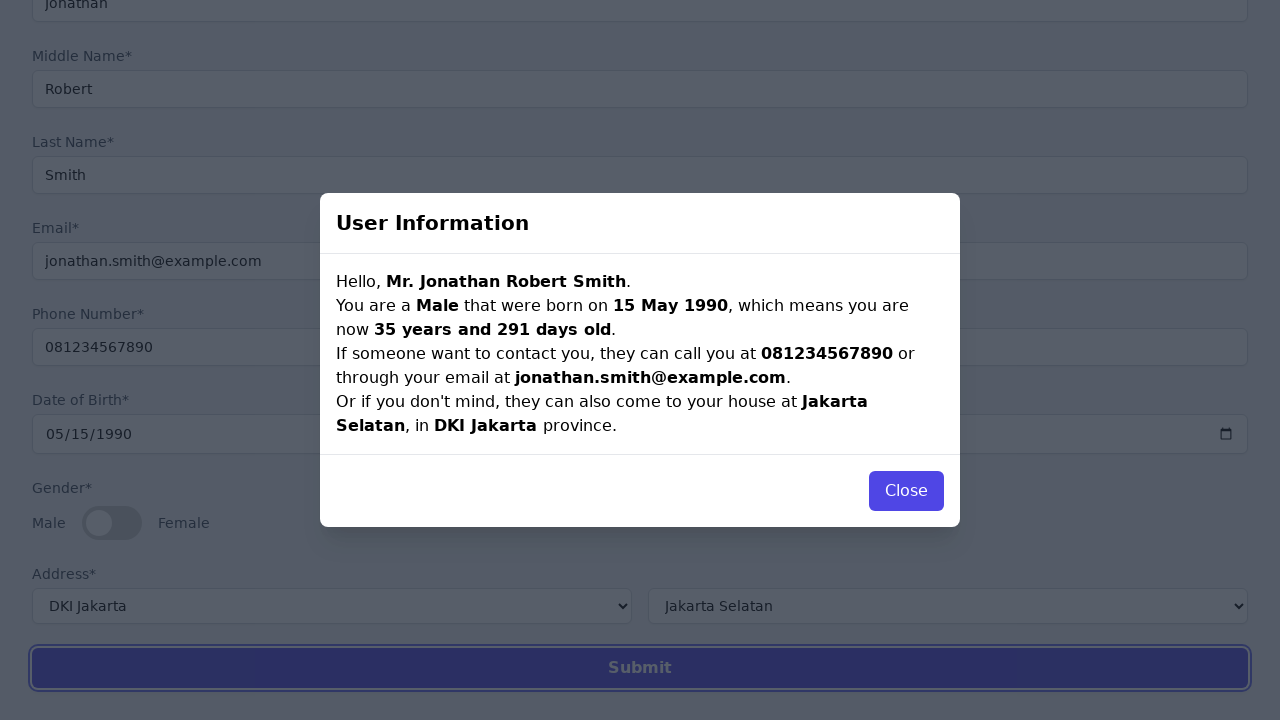

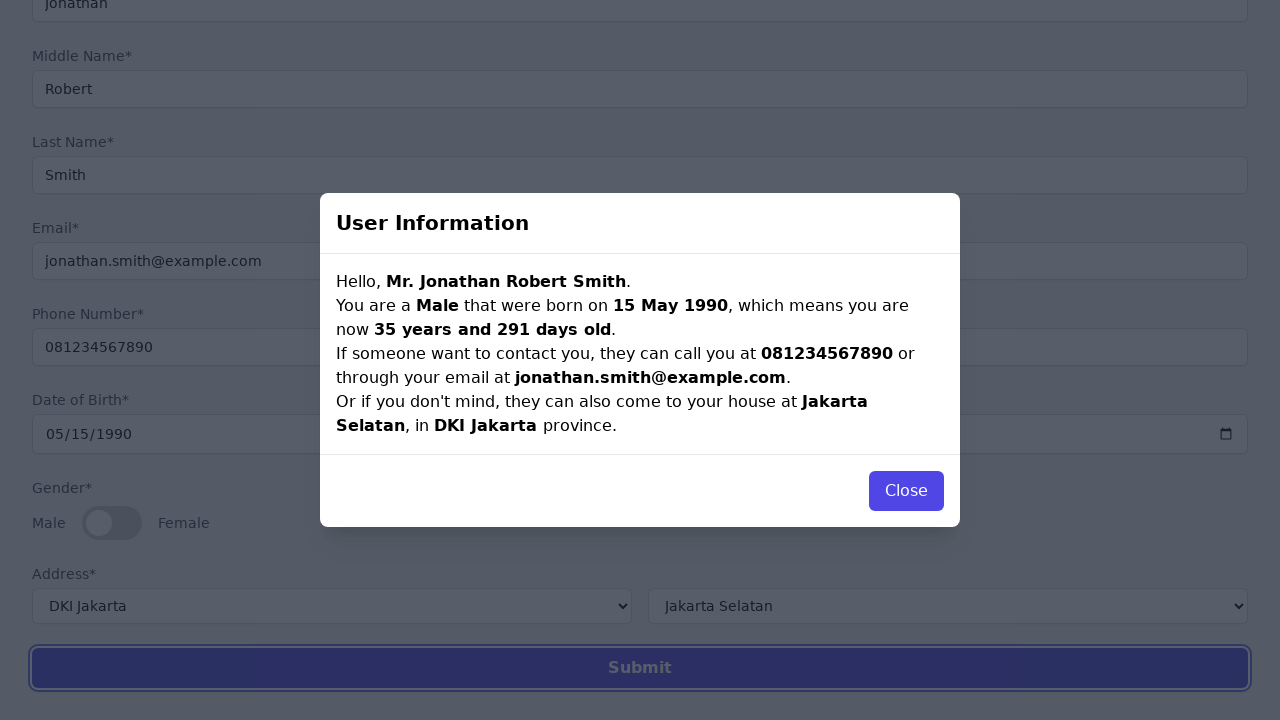